Tests a wait scenario by clicking a verify button and checking for a success message

Starting URL: http://suninjuly.github.io/wait2.html

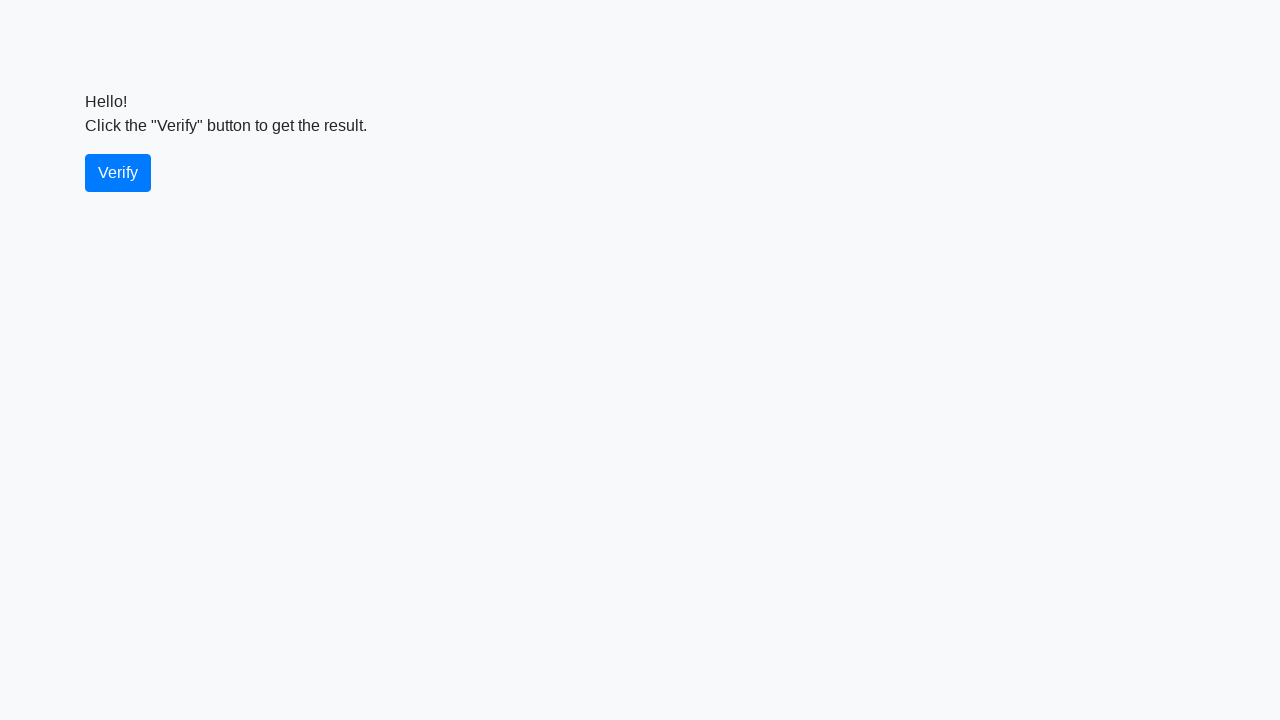

Clicked the verify button at (118, 173) on #verify
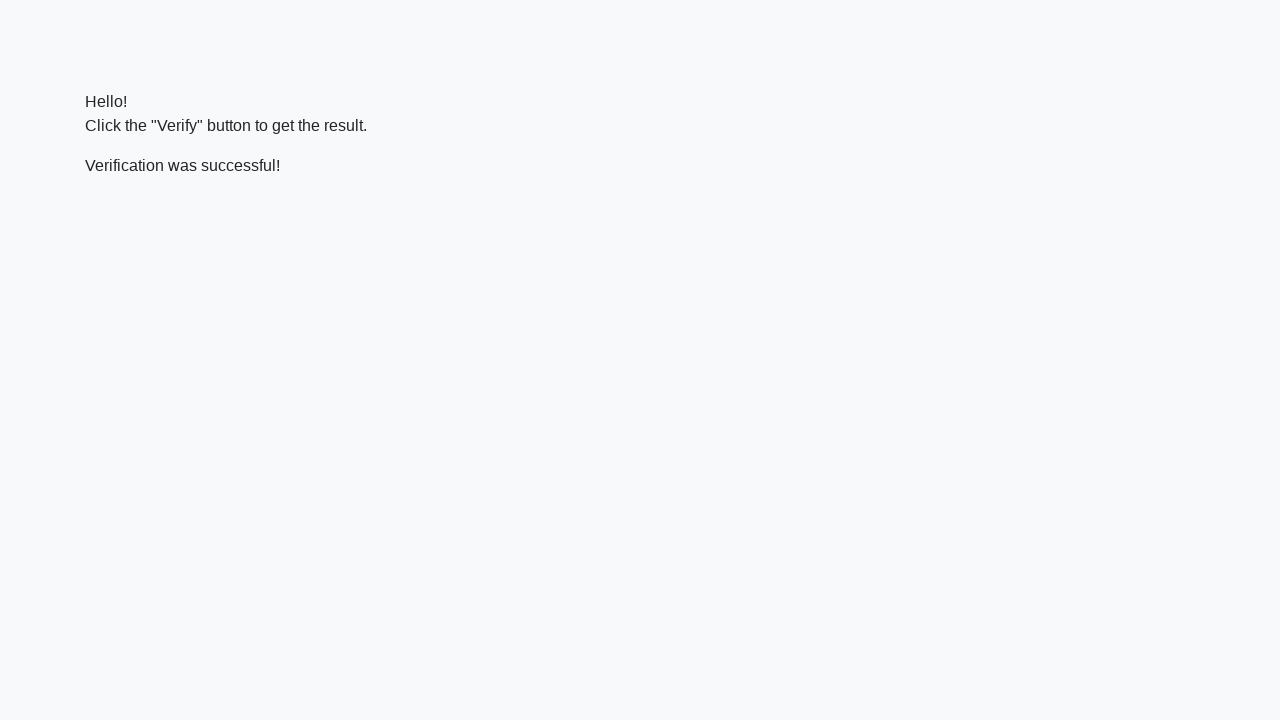

Located the verify message element
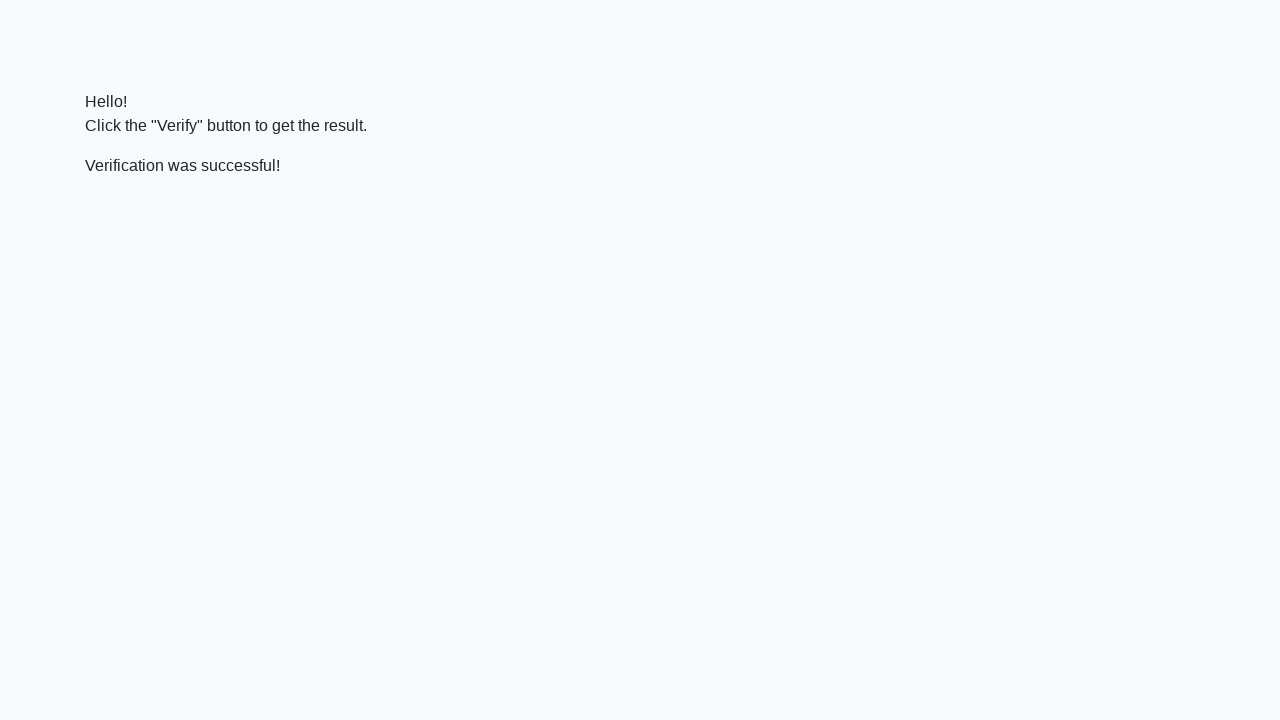

Waited for the verify message to appear
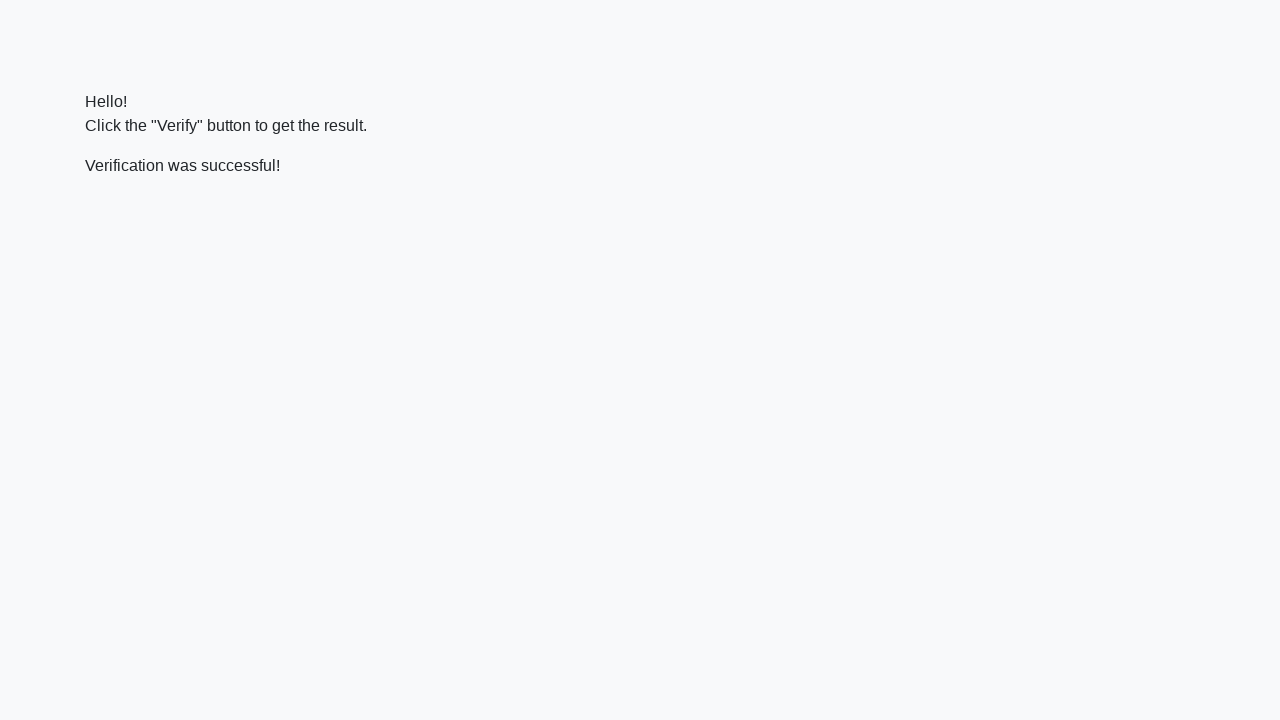

Verified that success message contains 'successful'
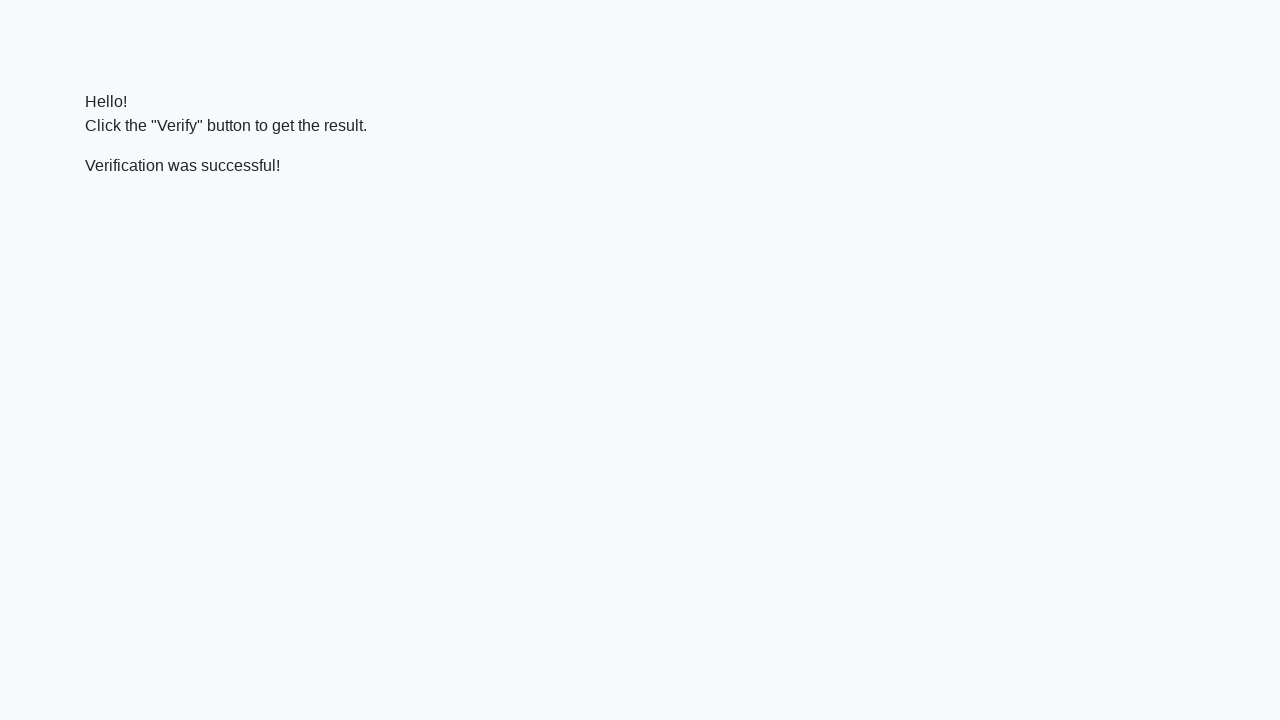

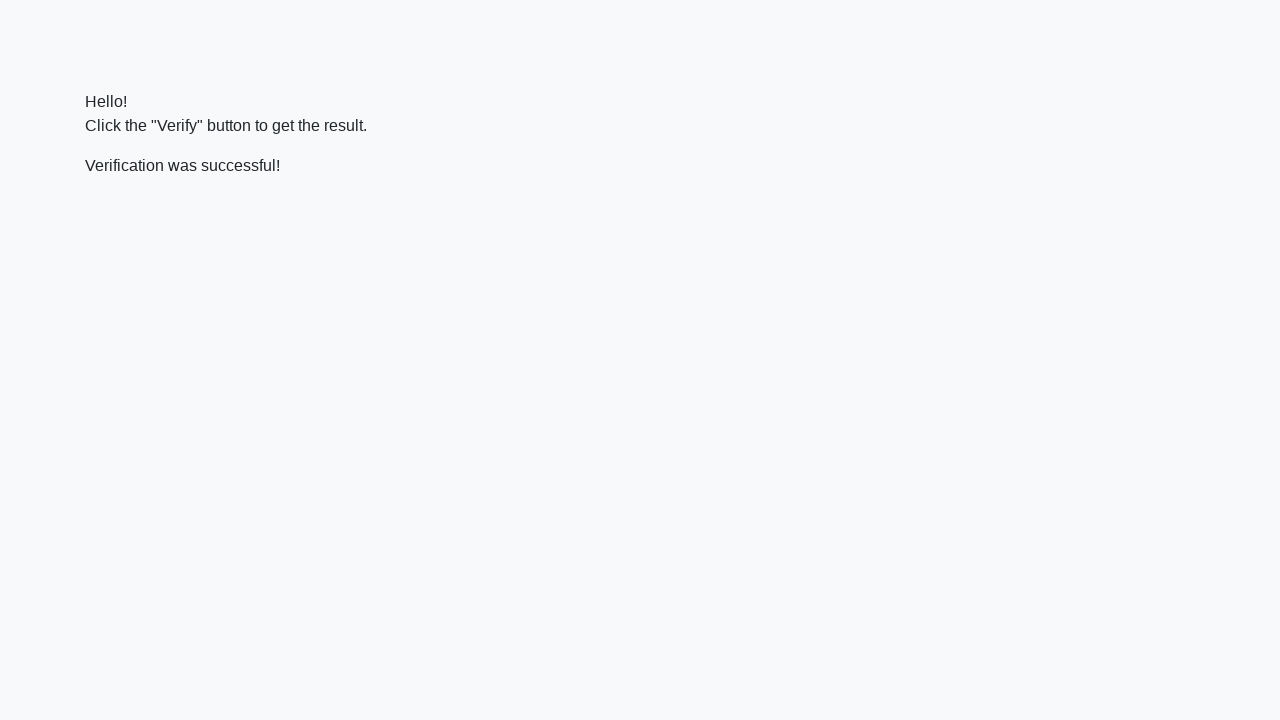